Tests drag and drop functionality on the jQuery UI droppable demo page by dragging an element onto a drop target within an iframe

Starting URL: https://jqueryui.com/droppable/

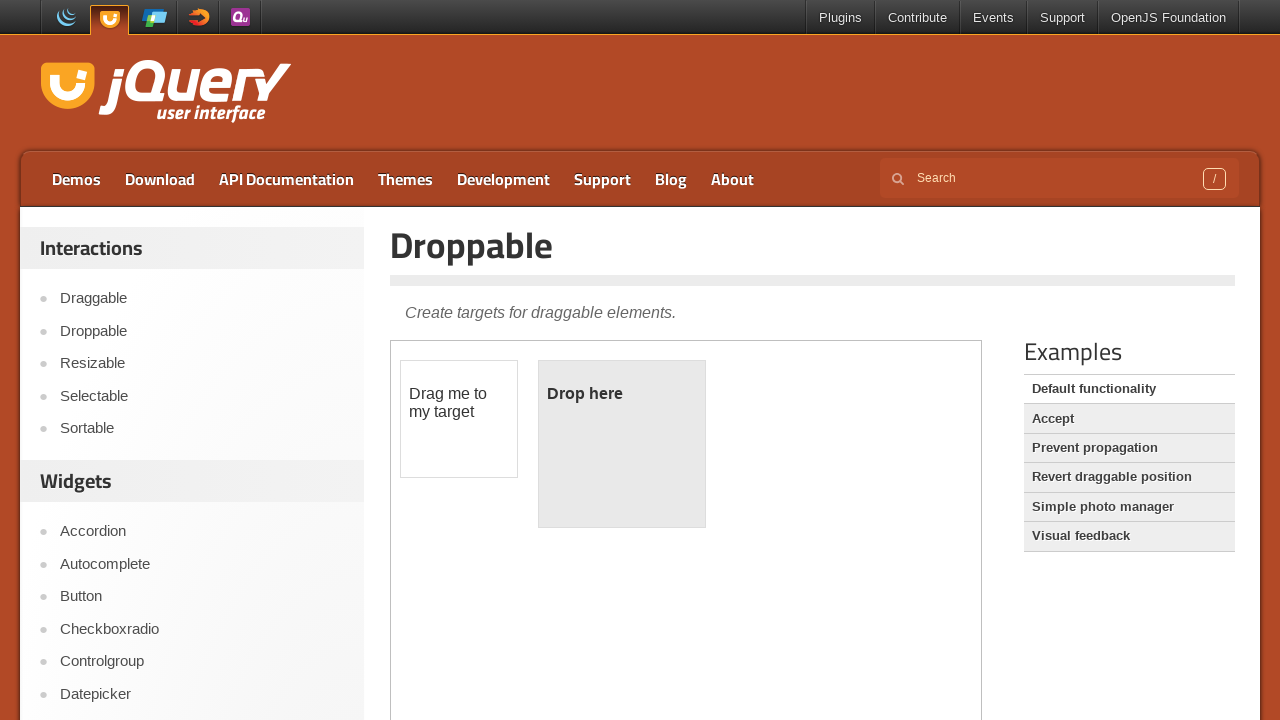

Navigated to jQuery UI droppable demo page
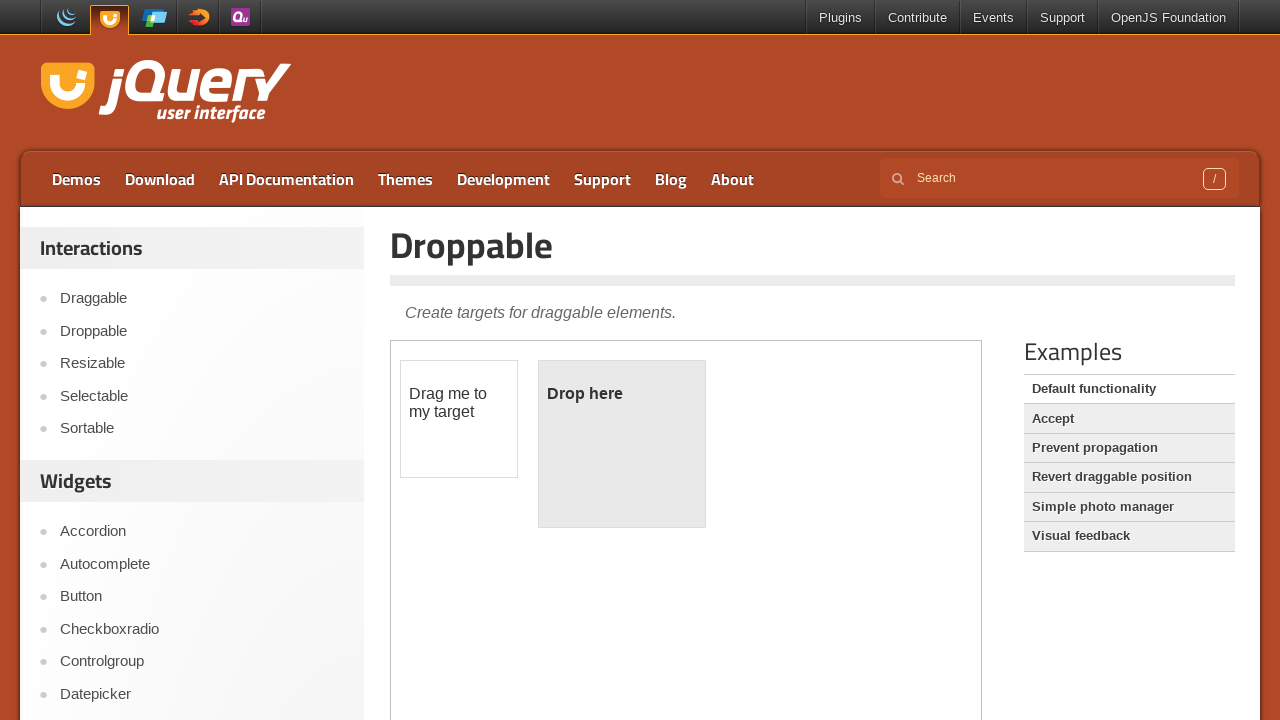

Located the iframe containing the droppable demo
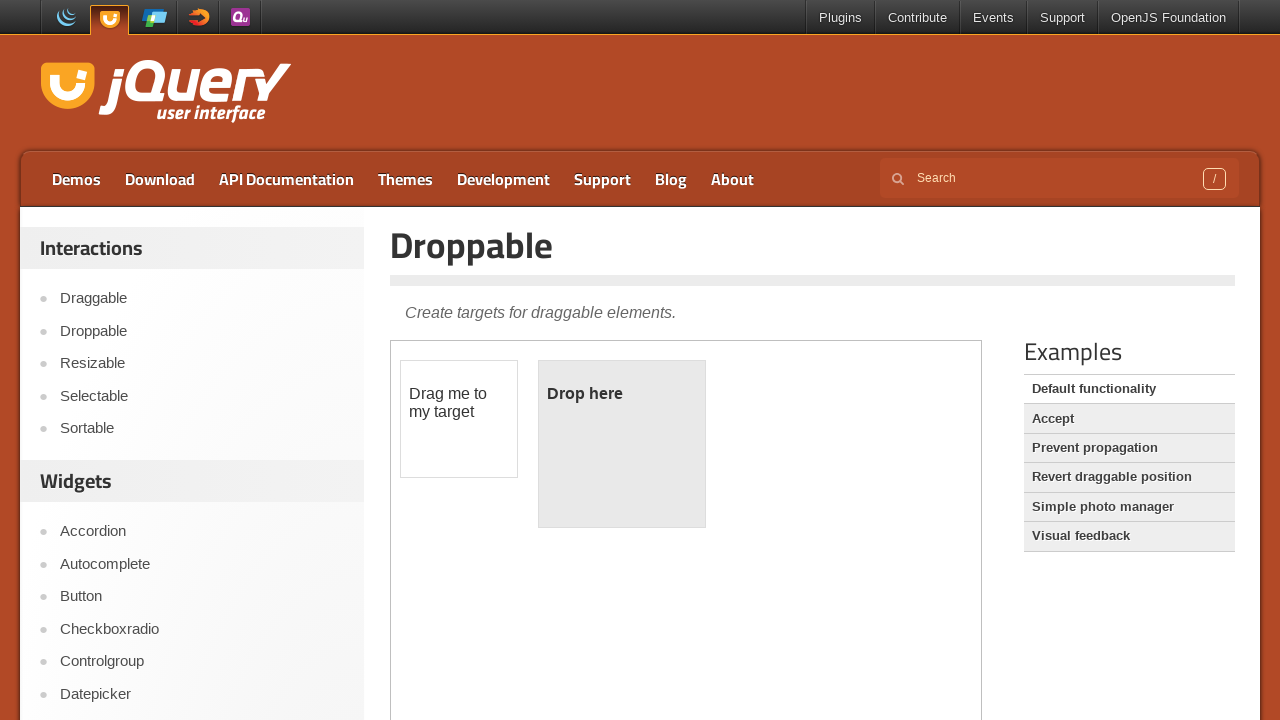

Located the draggable element (#draggable)
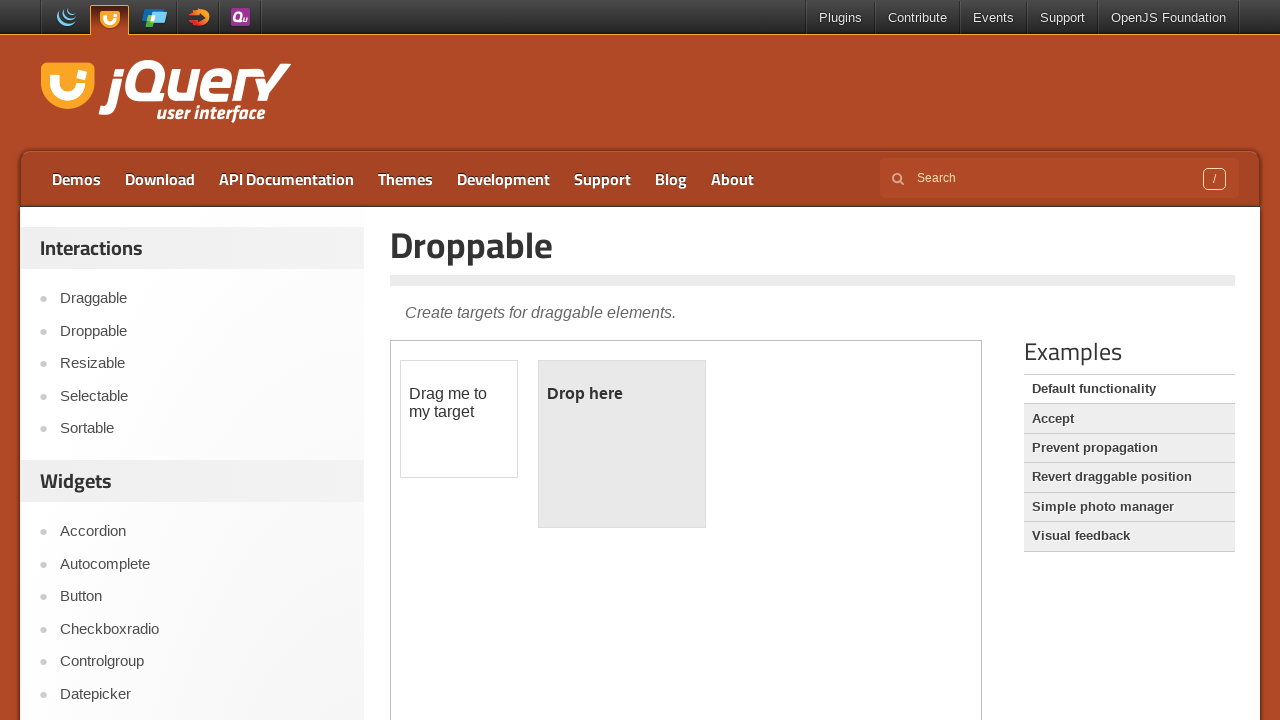

Located the droppable target element (#droppable)
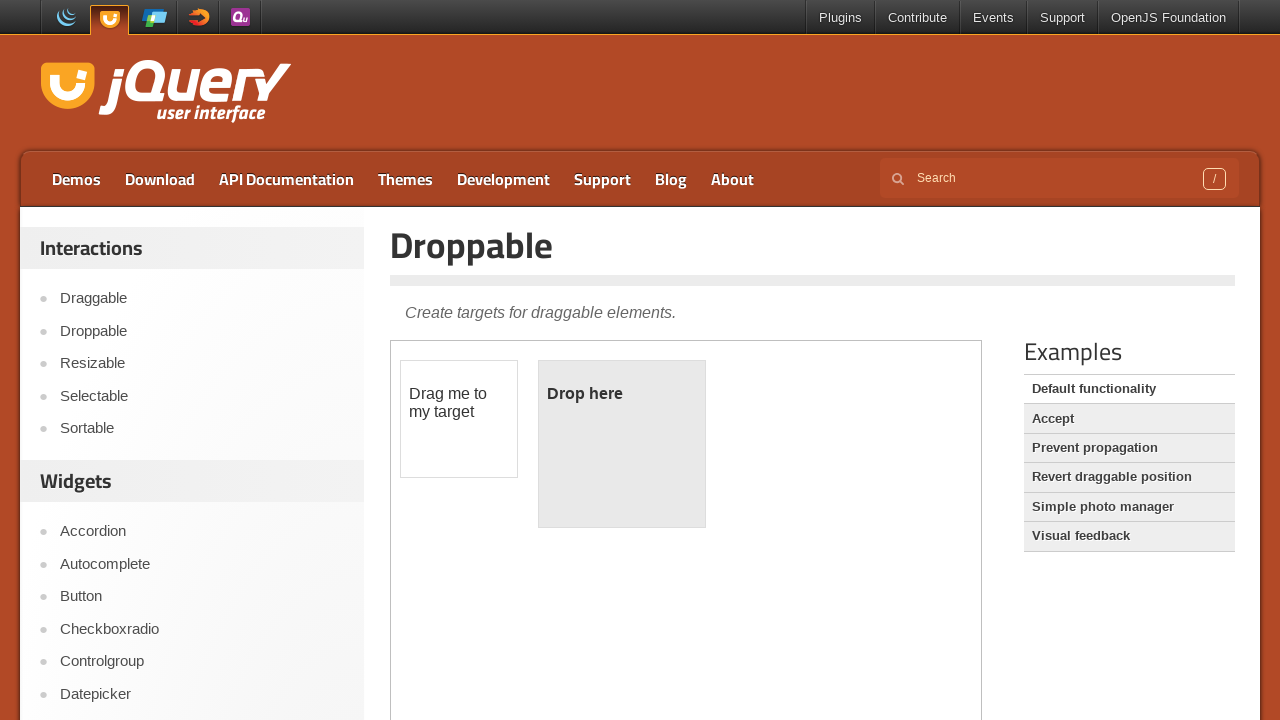

Dragged the draggable element onto the droppable target at (622, 444)
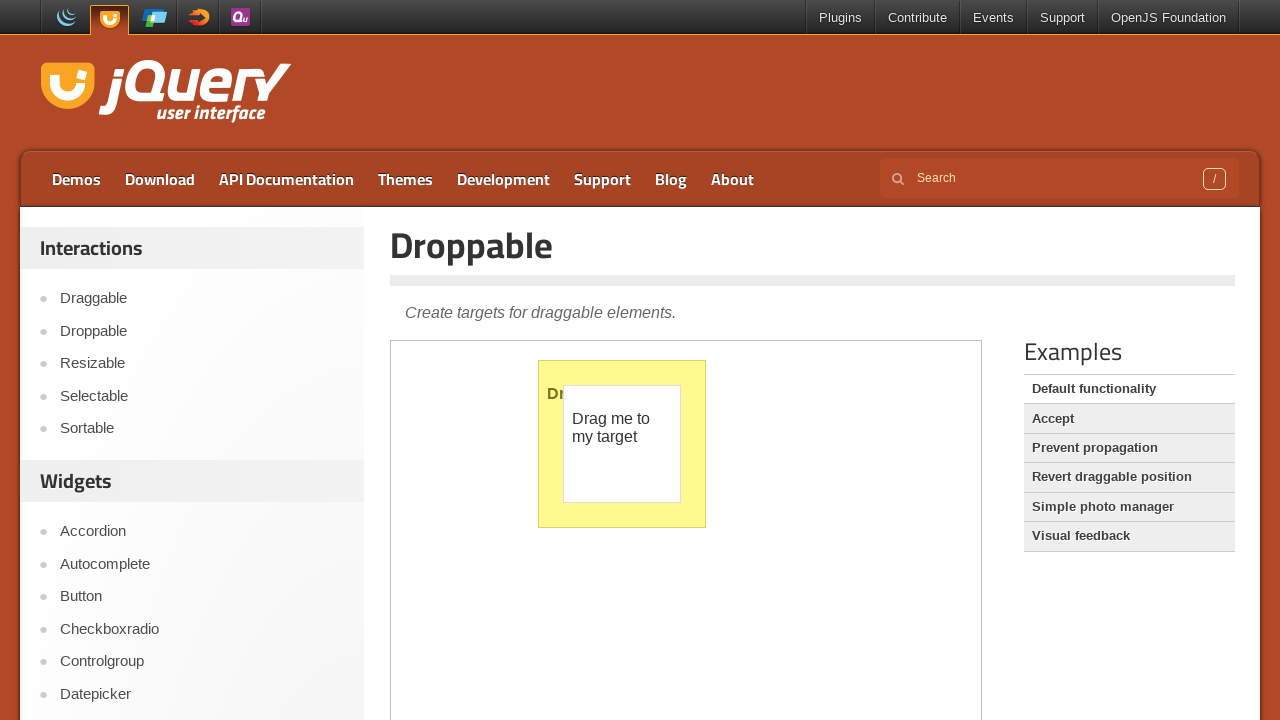

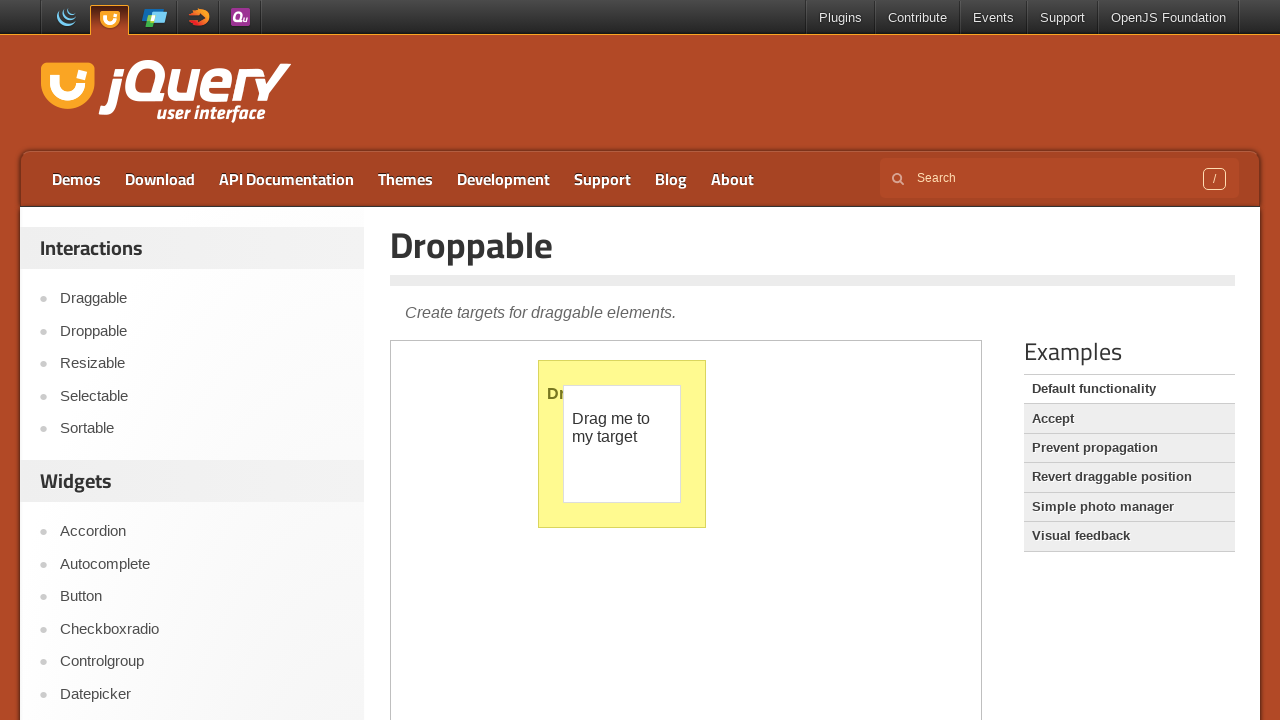